Tests dynamic loading functionality by clicking a start button and waiting for dynamically loaded content to appear and display text

Starting URL: https://the-internet.herokuapp.com/dynamic_loading/1

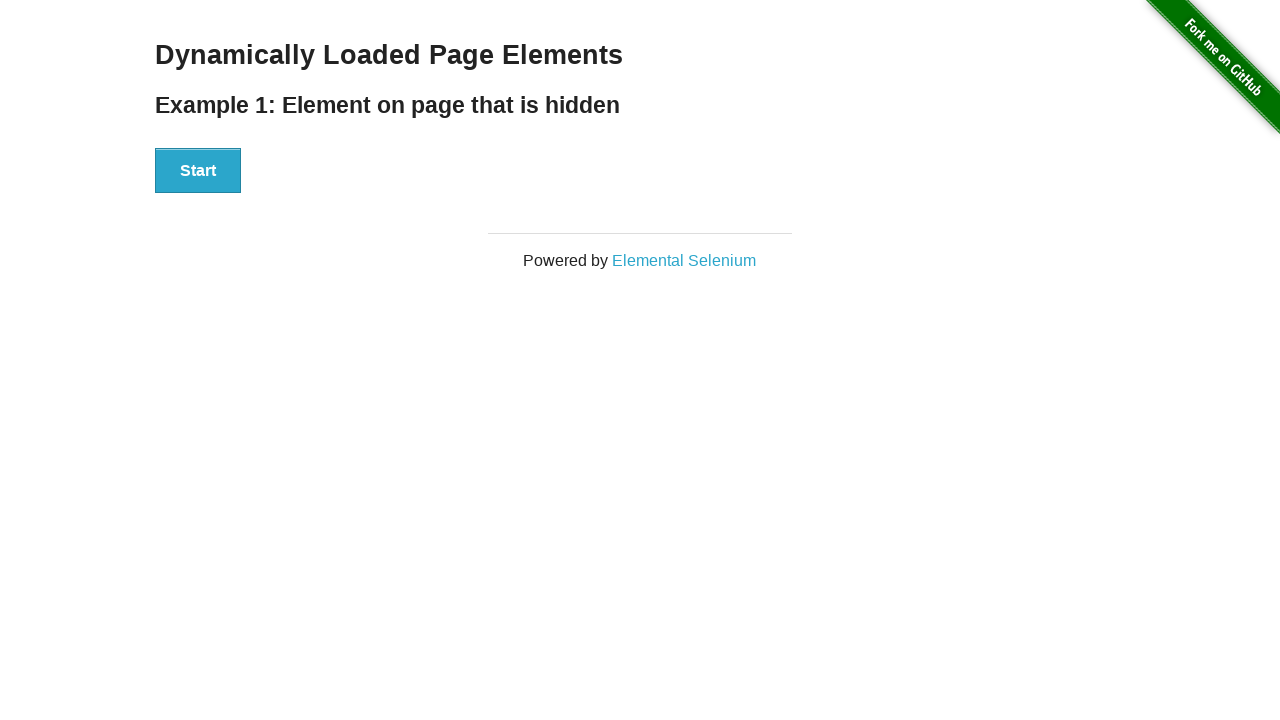

Clicked start button to trigger dynamic loading at (198, 171) on #start button
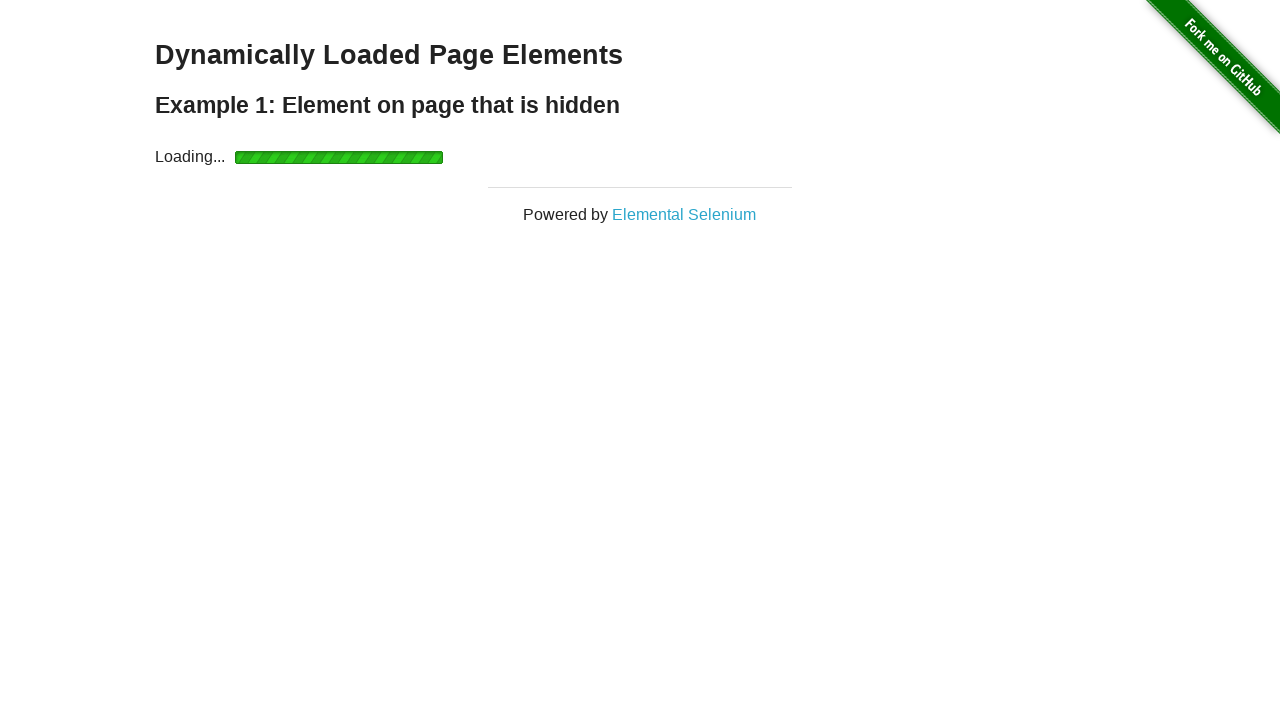

Waited for dynamically loaded content to appear in finish element
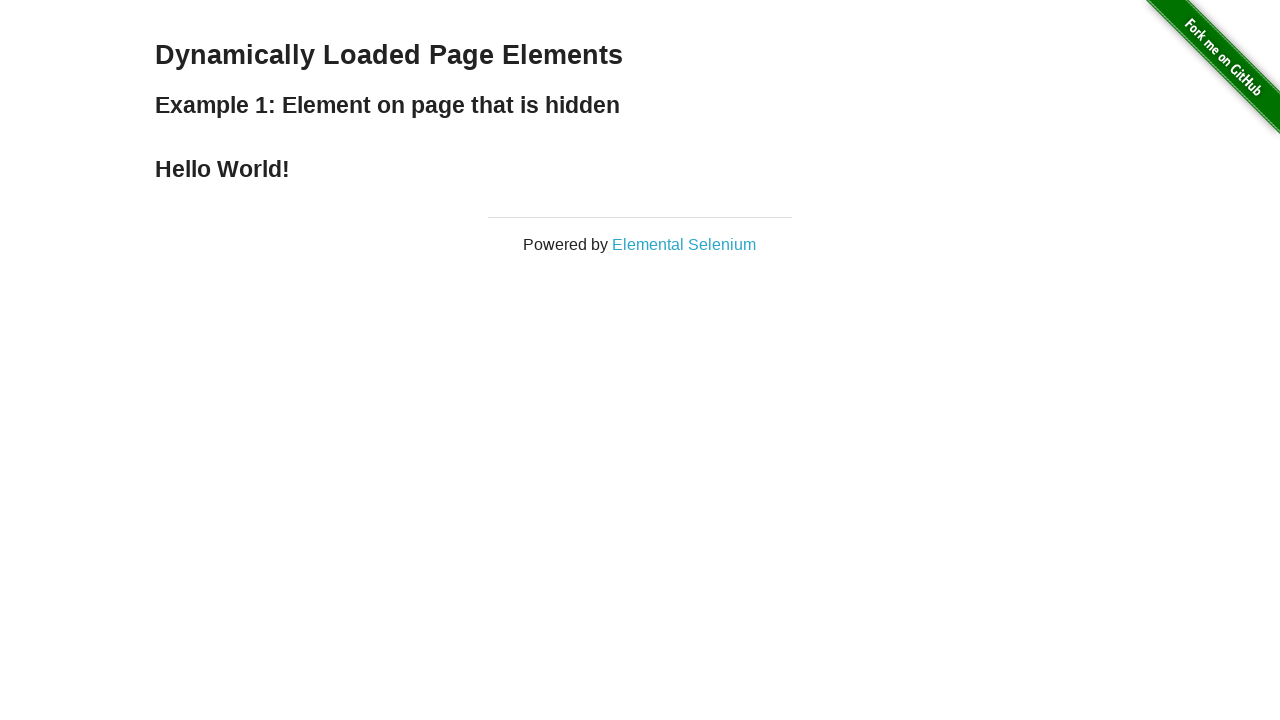

Retrieved finish text: Hello World!
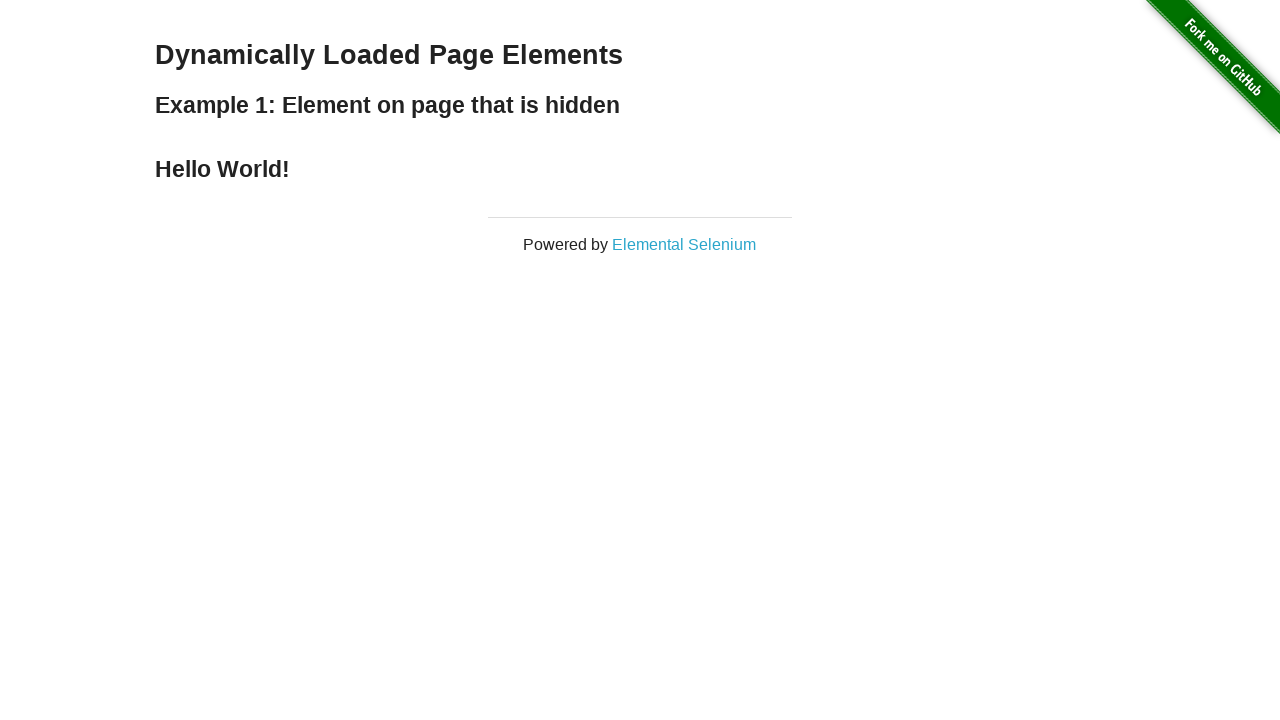

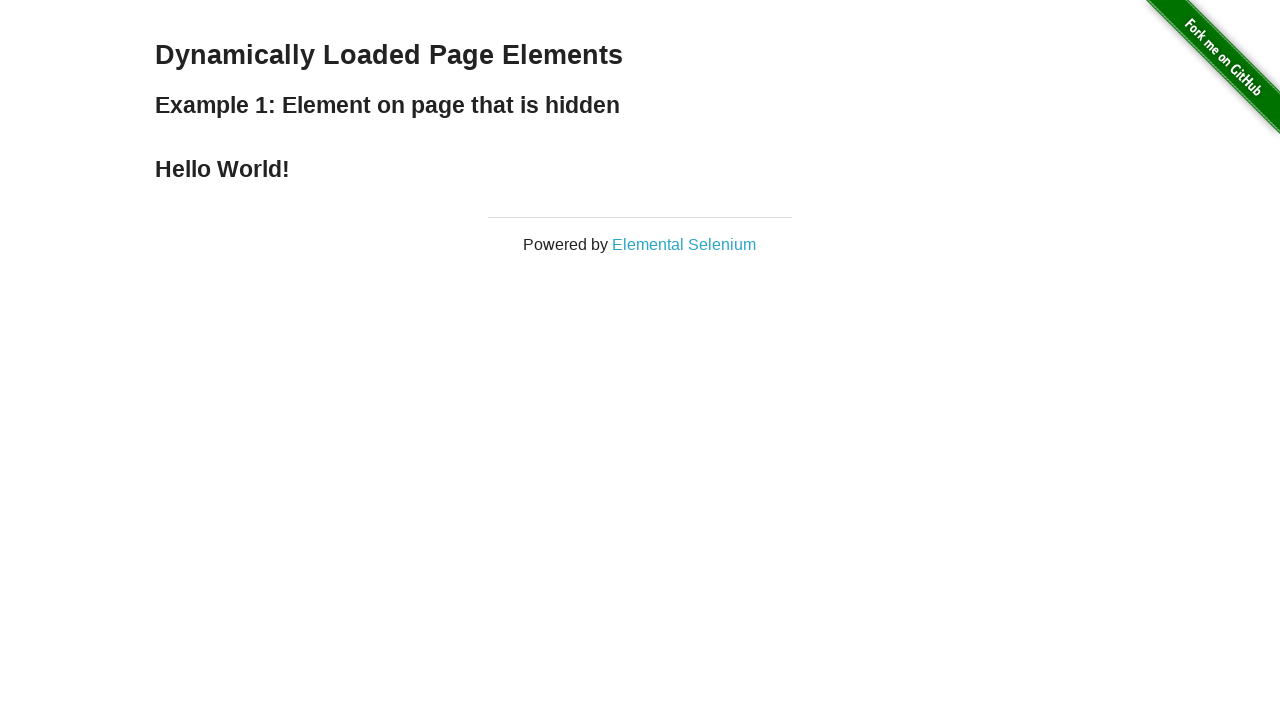